Tests mouse release action after click-and-hold and move to target element

Starting URL: https://crossbrowsertesting.github.io/drag-and-drop

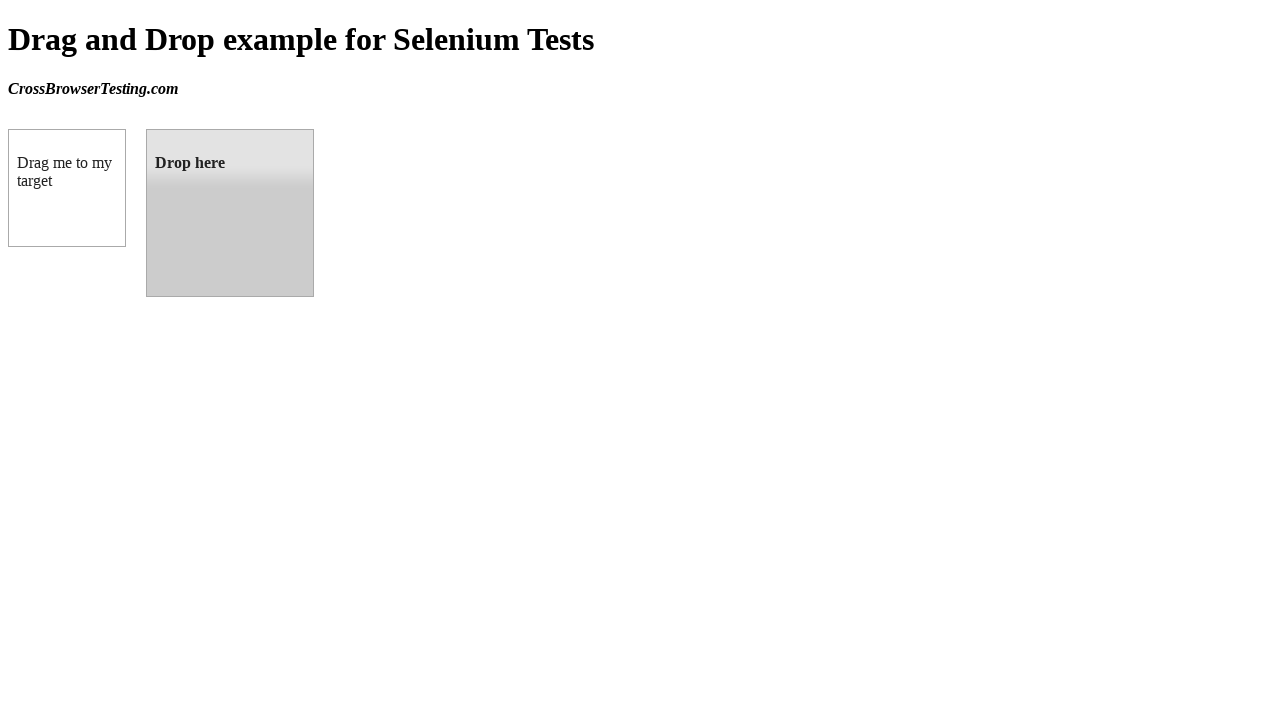

Located source element (draggable box A)
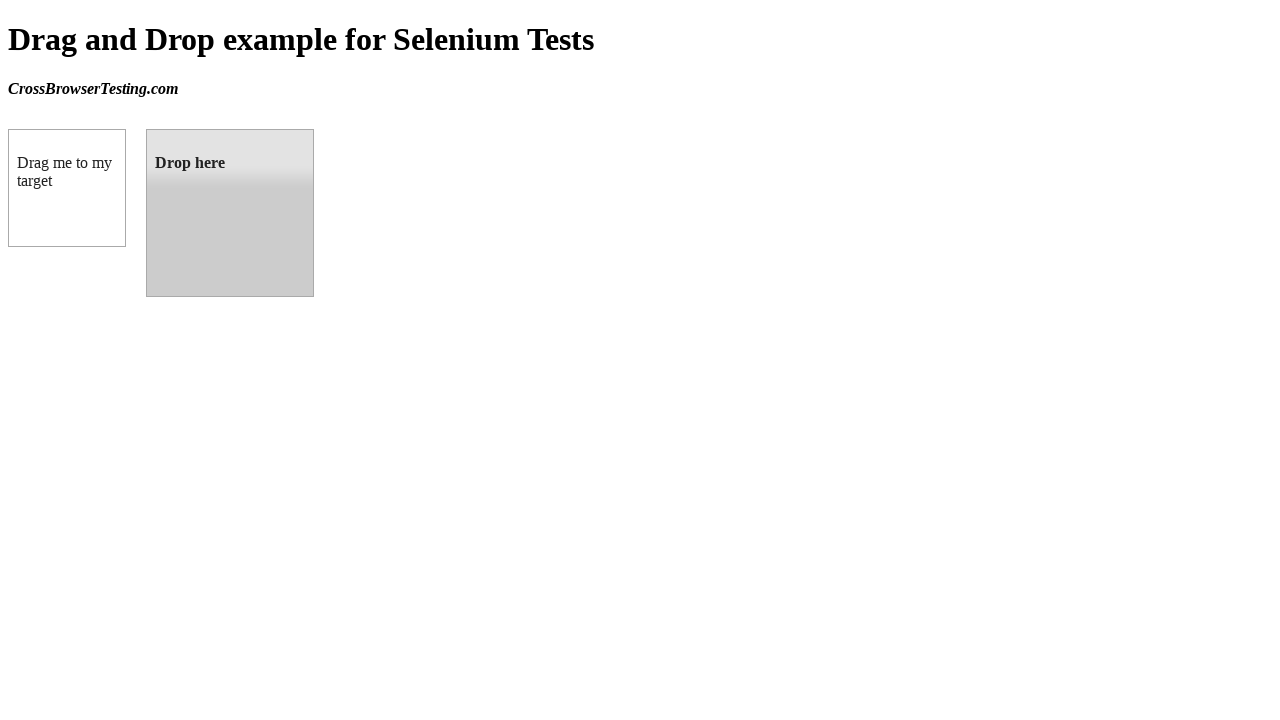

Located target element (droppable box B)
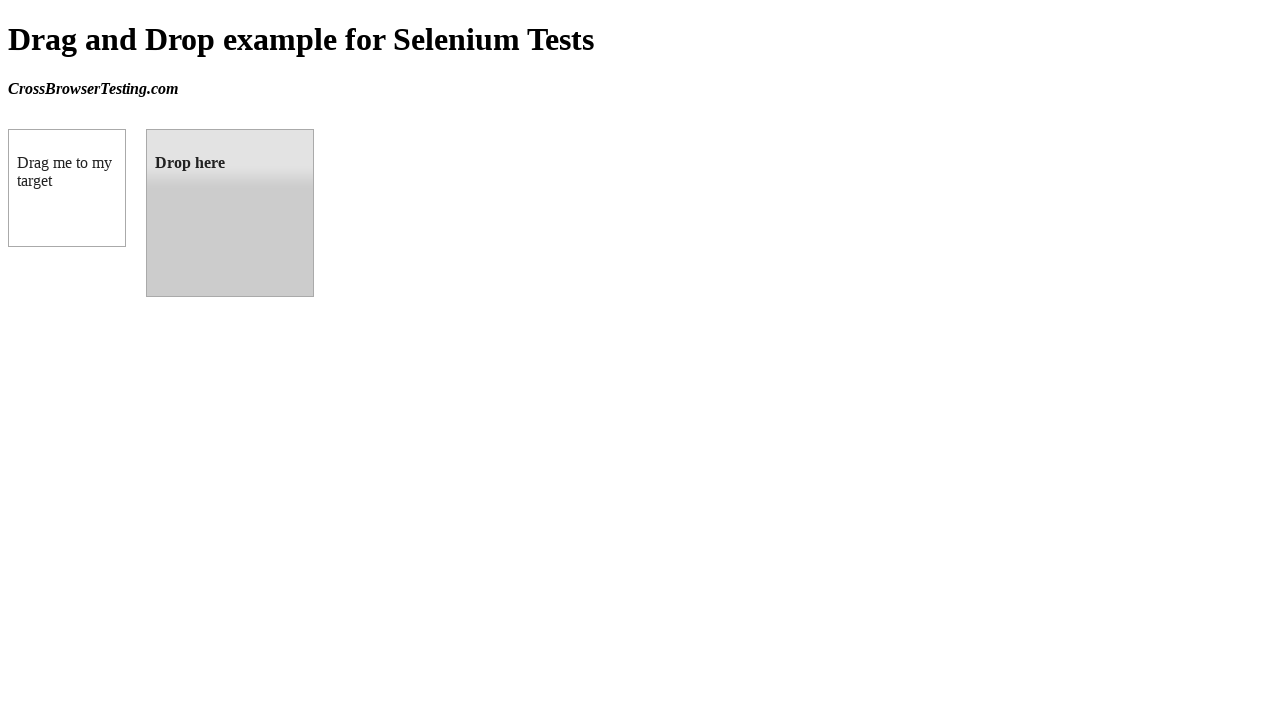

Retrieved bounding box of source element
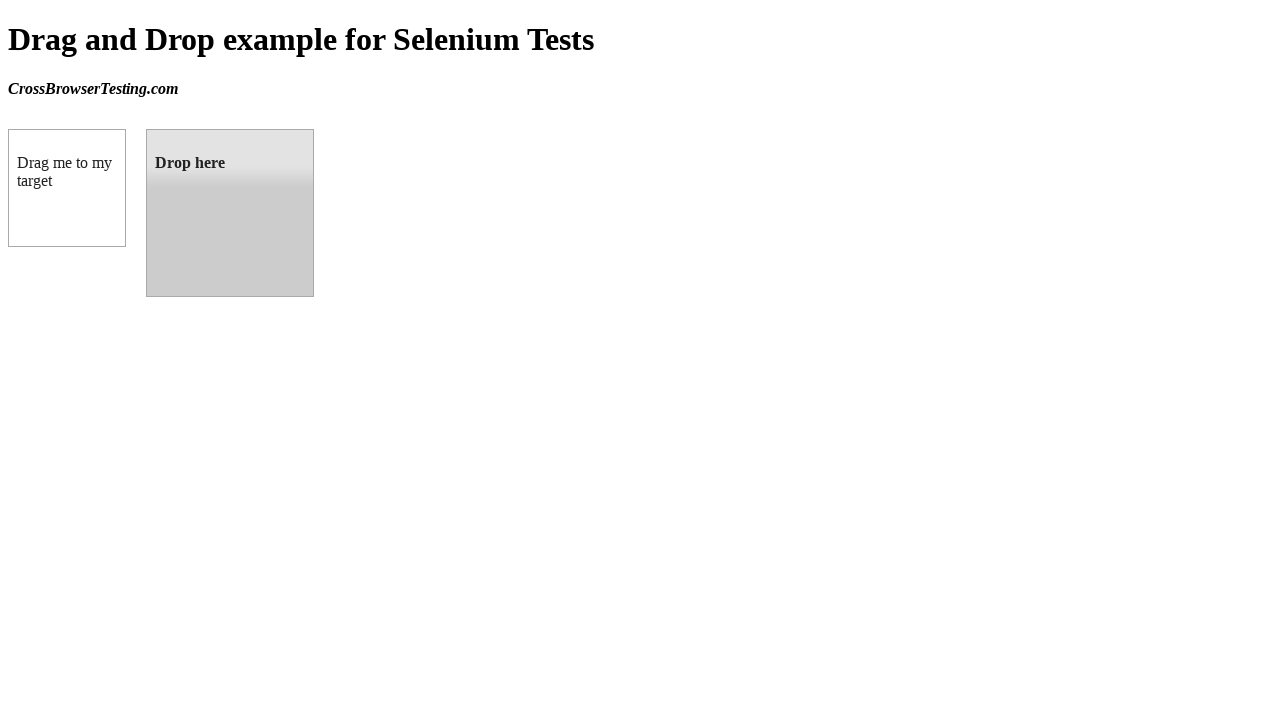

Retrieved bounding box of target element
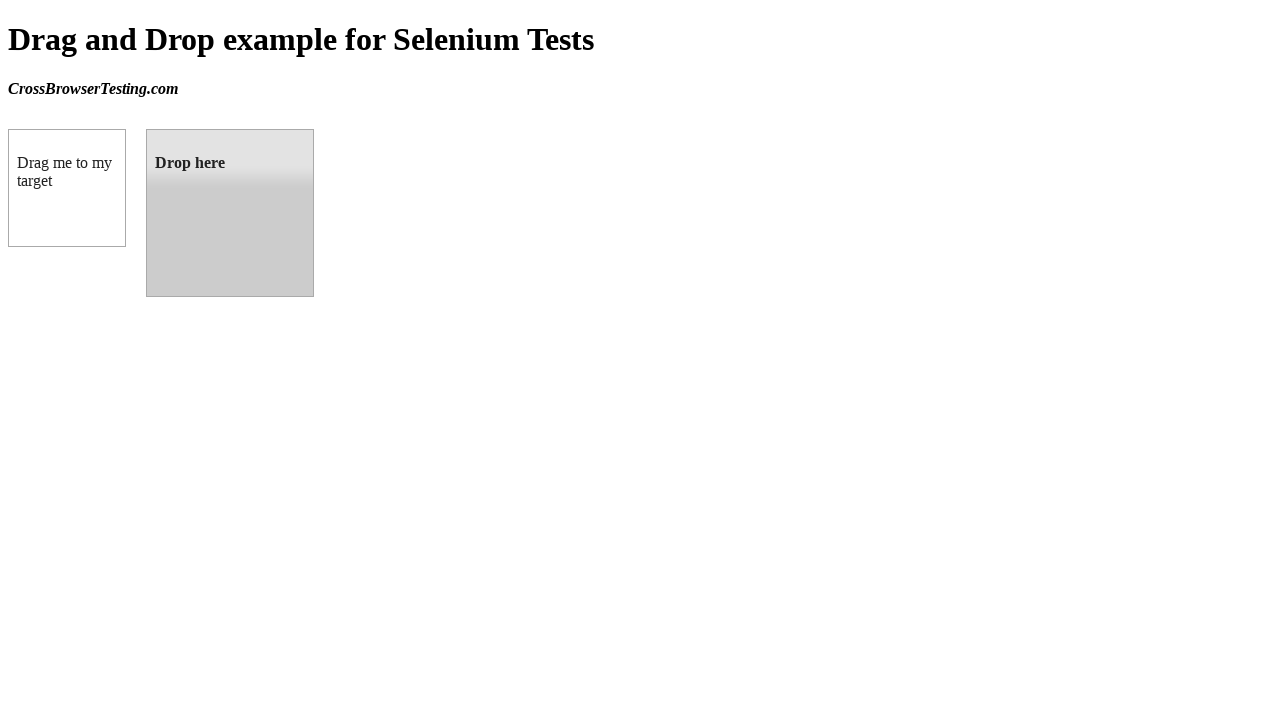

Moved mouse to center of source element at (67, 188)
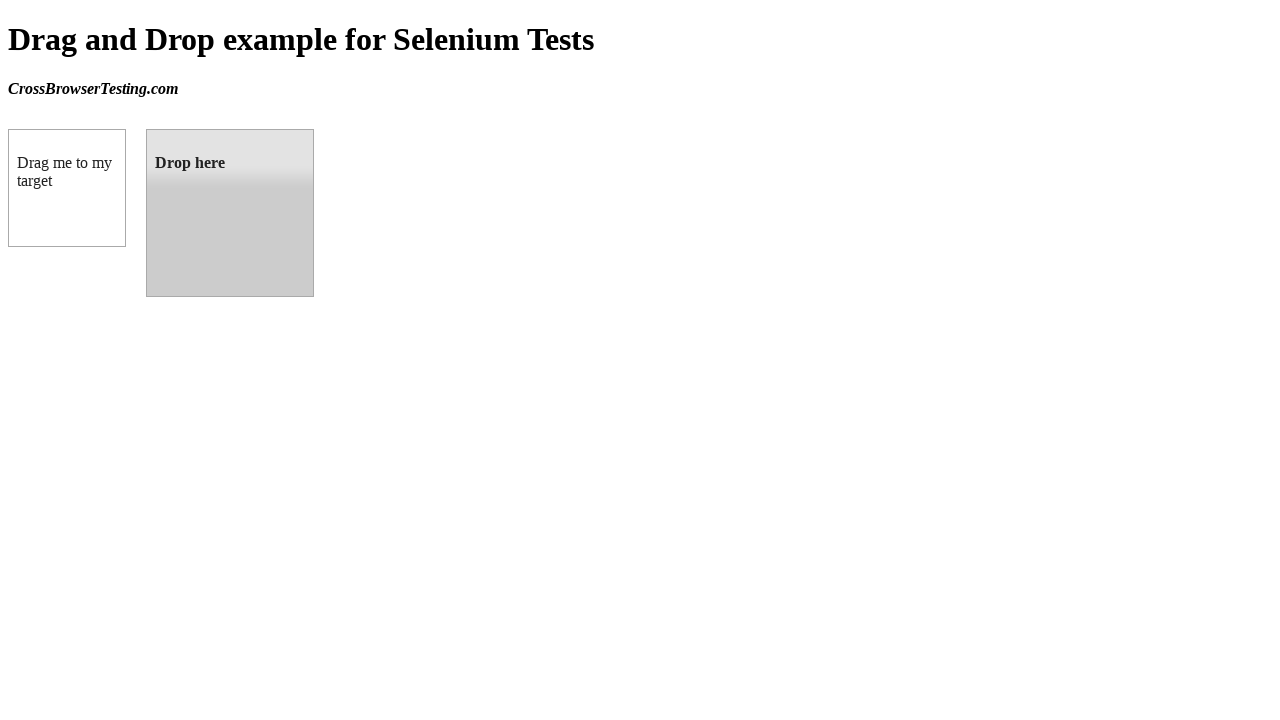

Performed mouse down (click and hold) on source element at (67, 188)
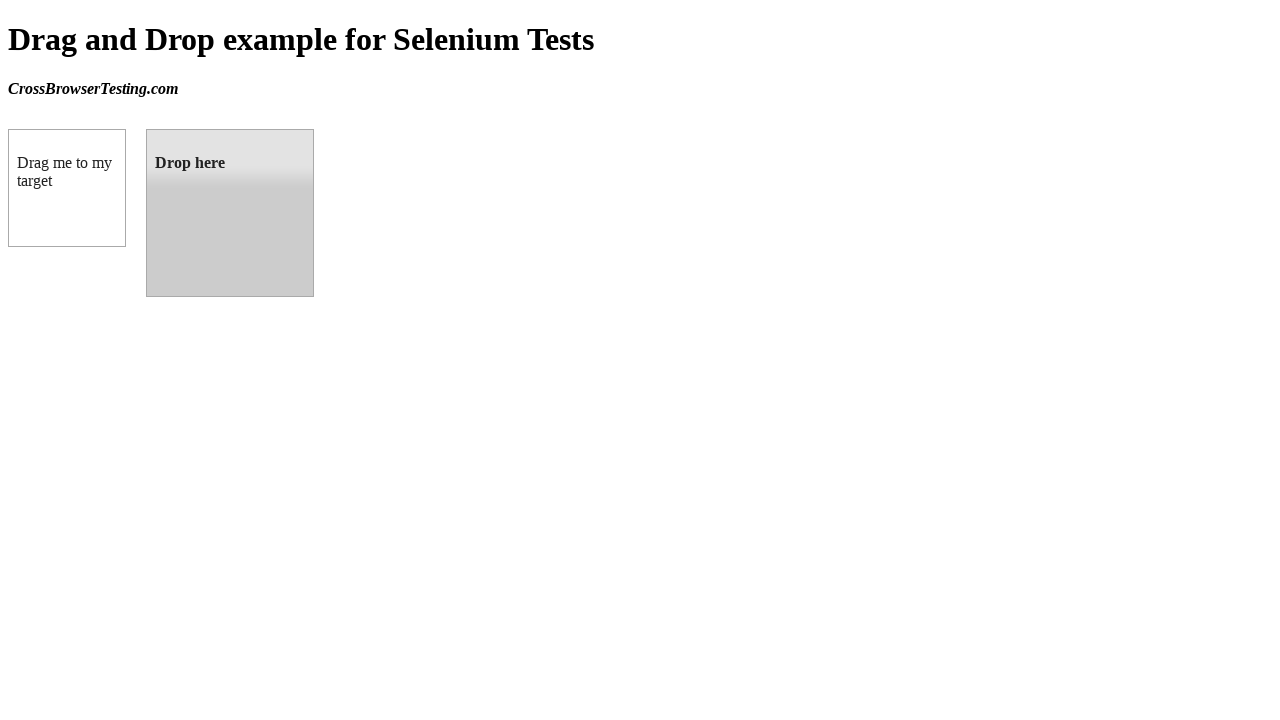

Moved mouse to center of target element while holding down at (230, 213)
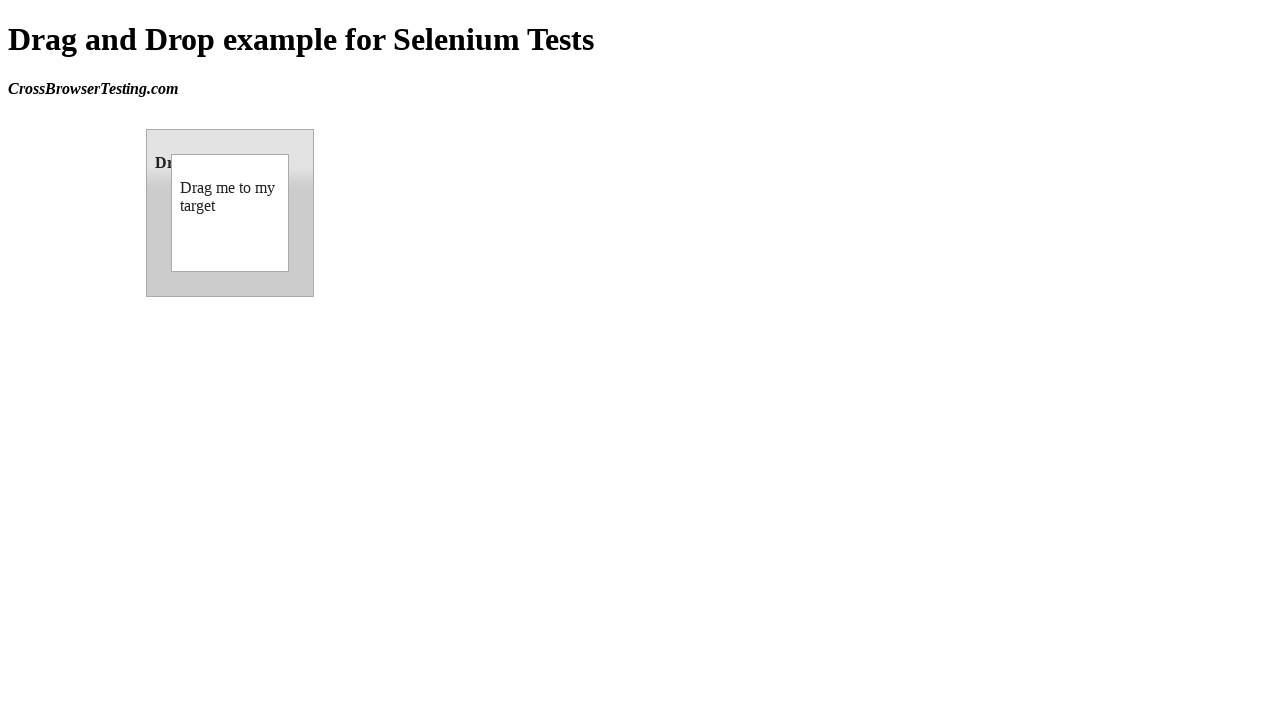

Released mouse button on target element to complete drag and drop at (230, 213)
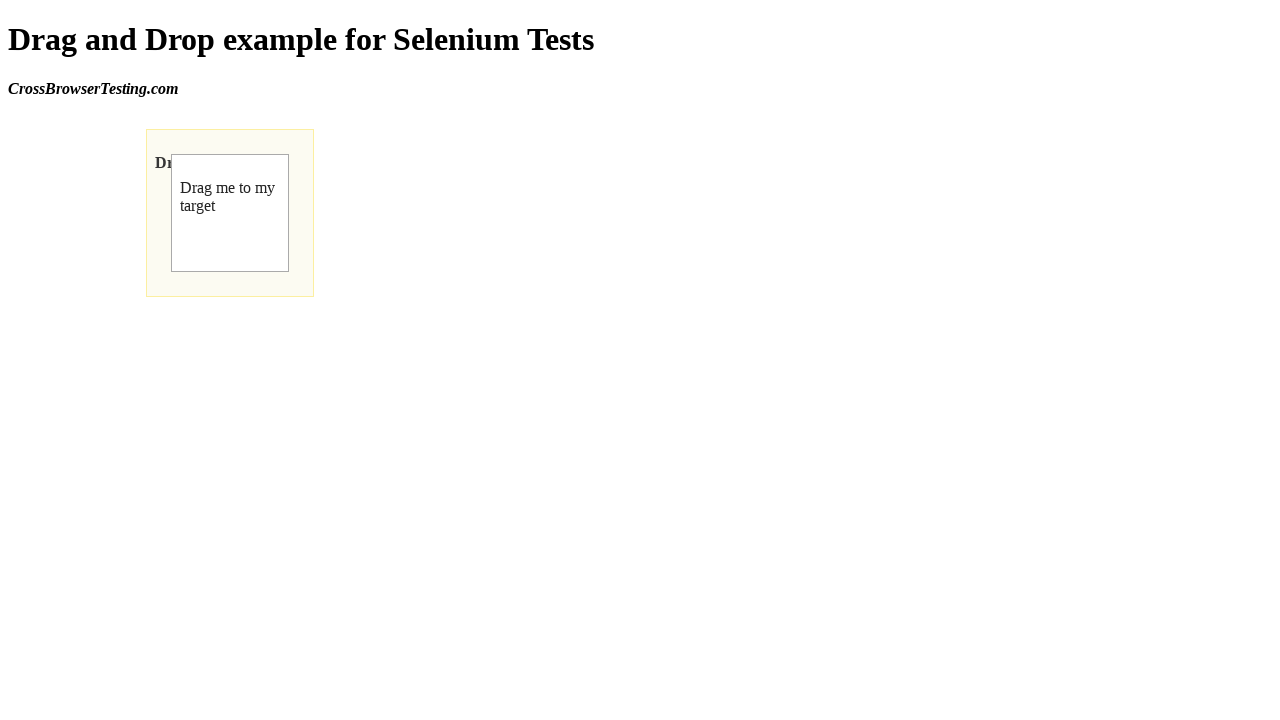

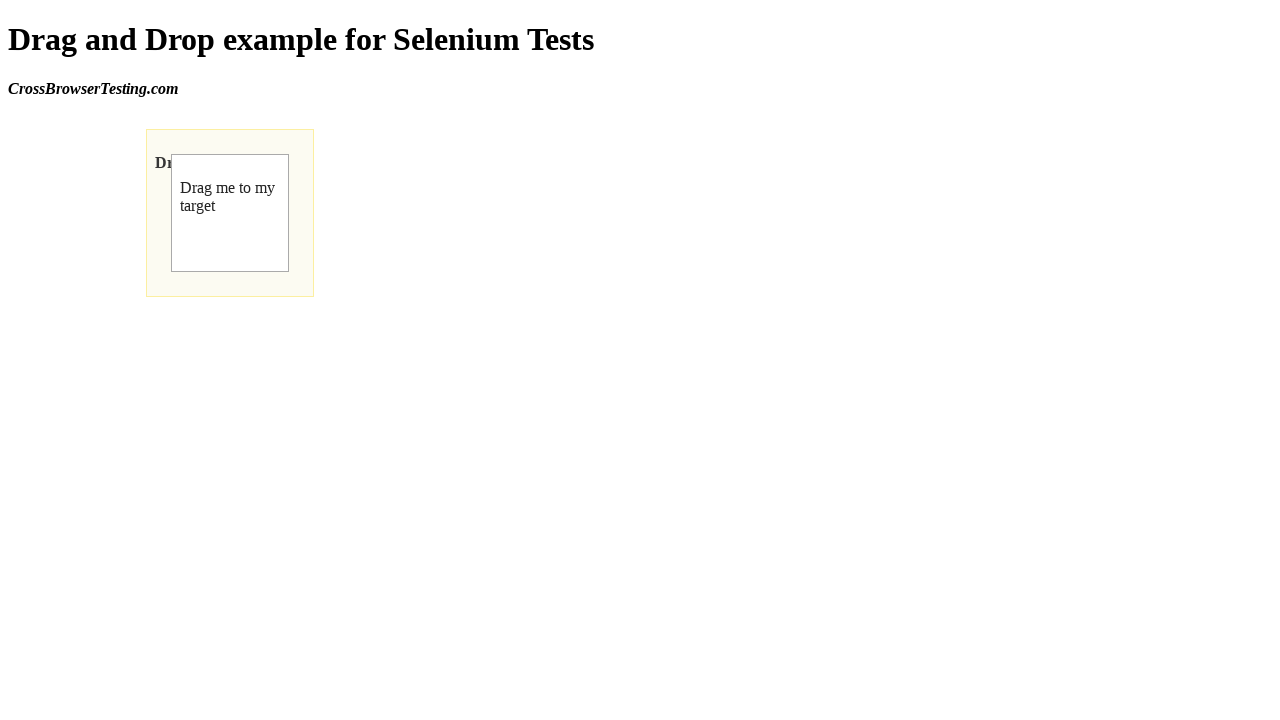